Tests keyboard actions on an auto-complete input field by typing "You are Exceptional" using shift key combinations for capitalization

Starting URL: https://demoqa.com/auto-complete

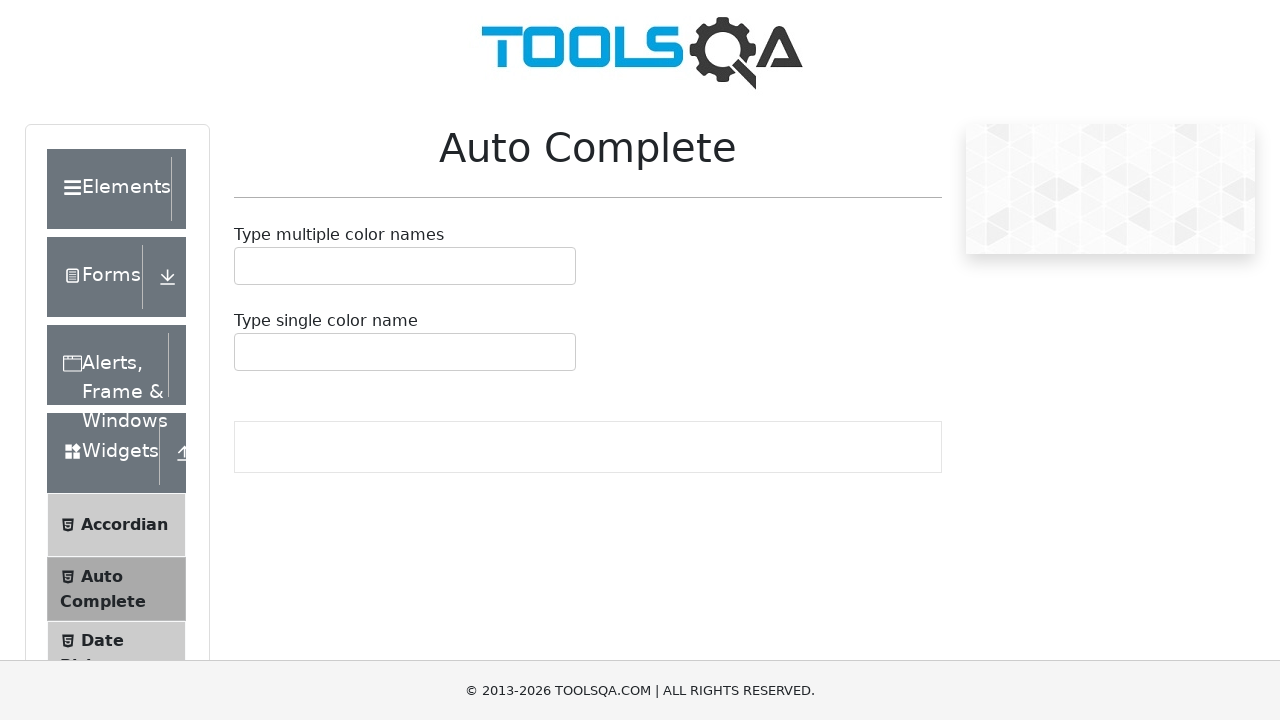

Located the auto-complete input field
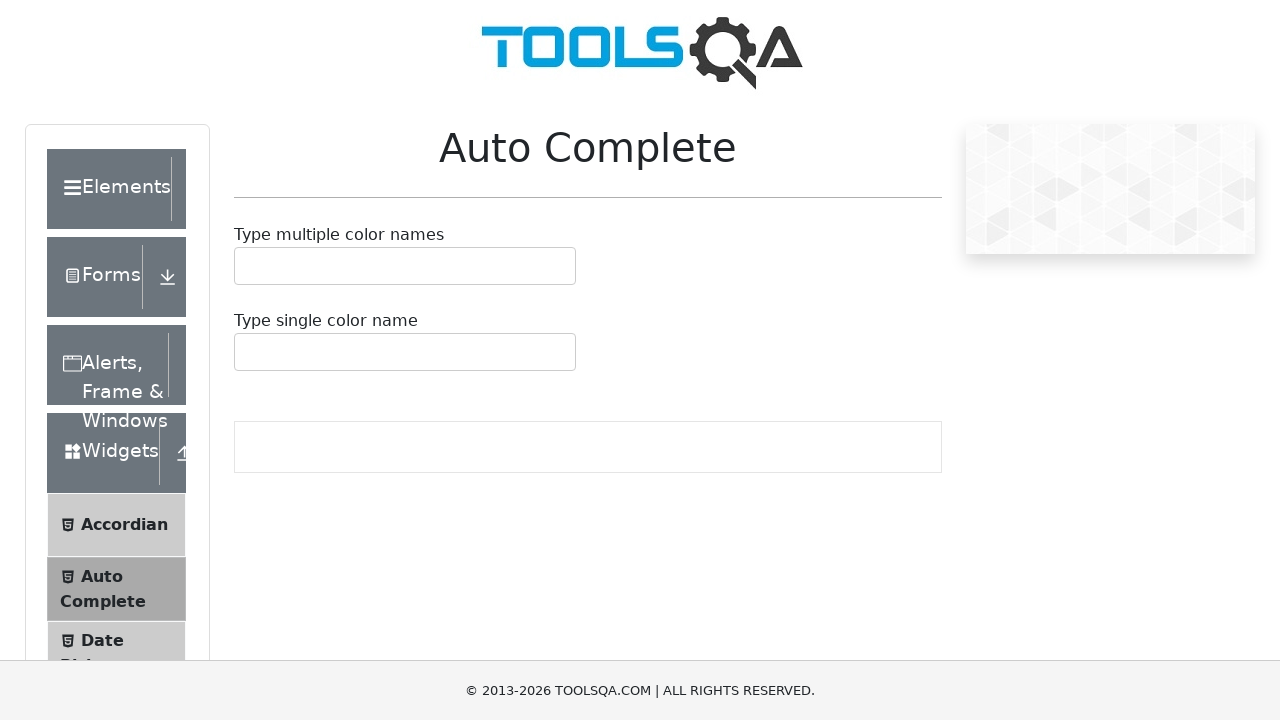

Clicked on the auto-complete input field at (405, 340) on #autoCompleteSingle
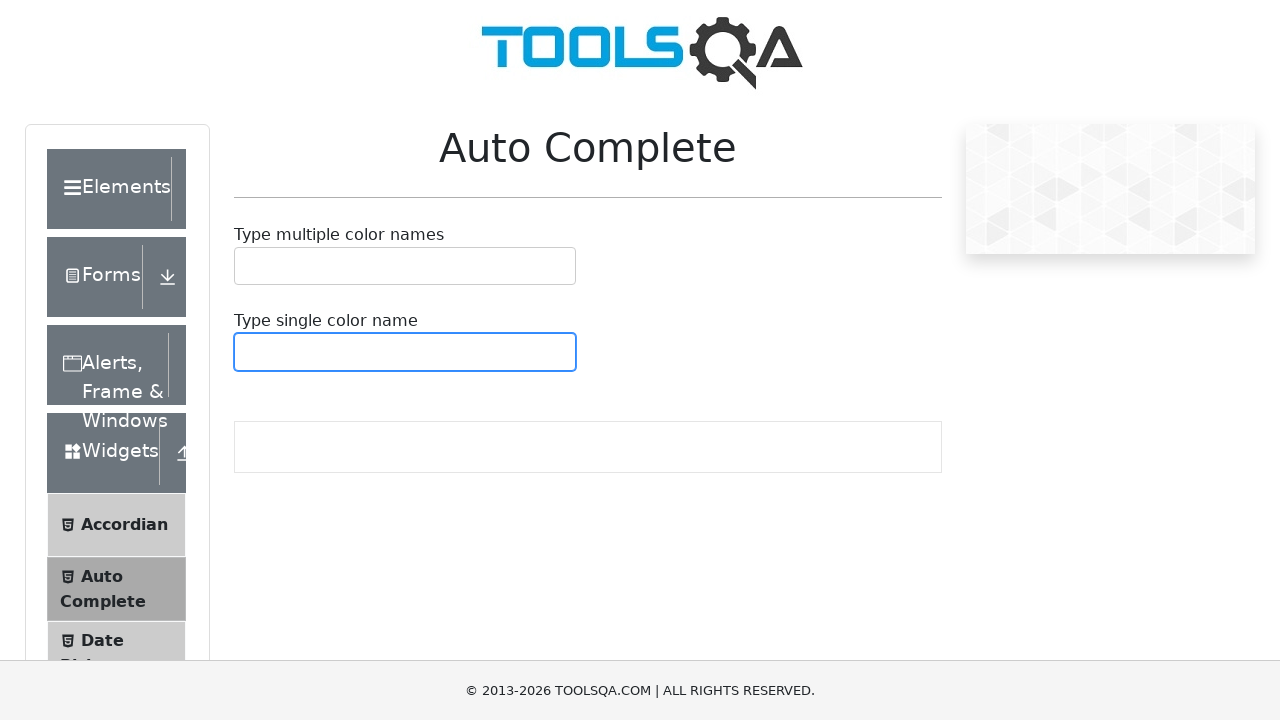

Pressed Shift key down
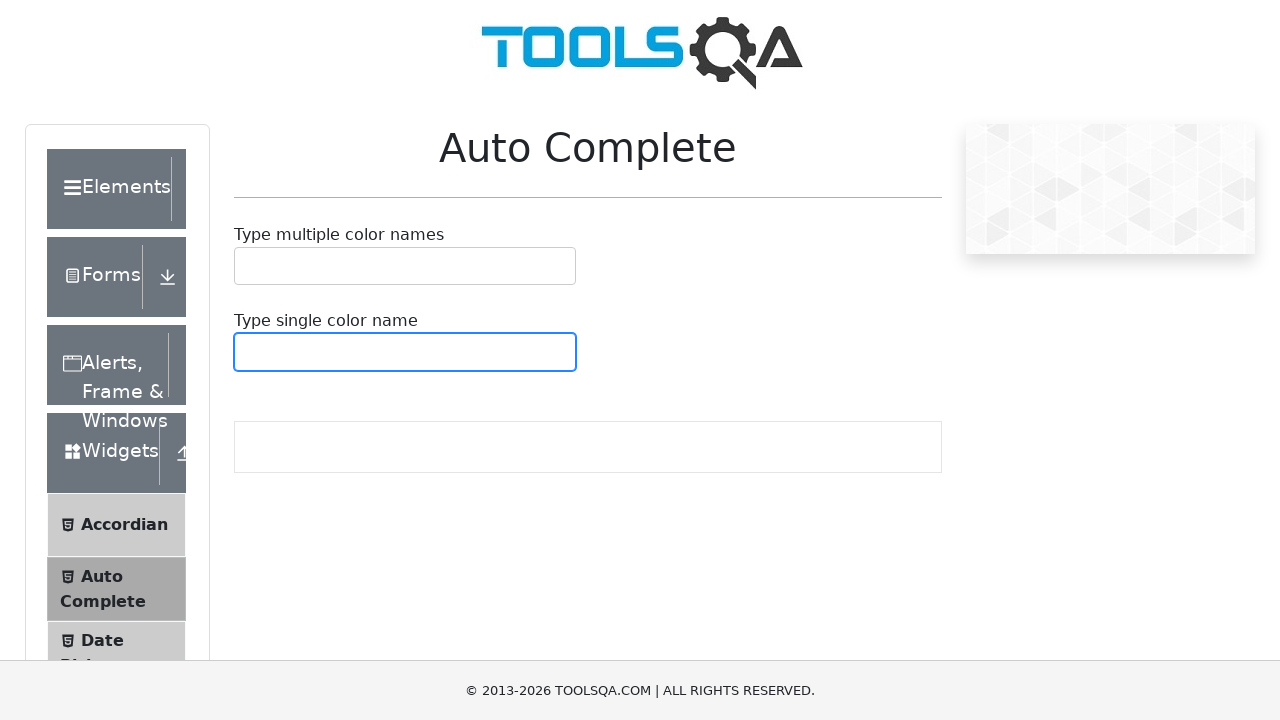

Typed 'y' with Shift held (capital Y)
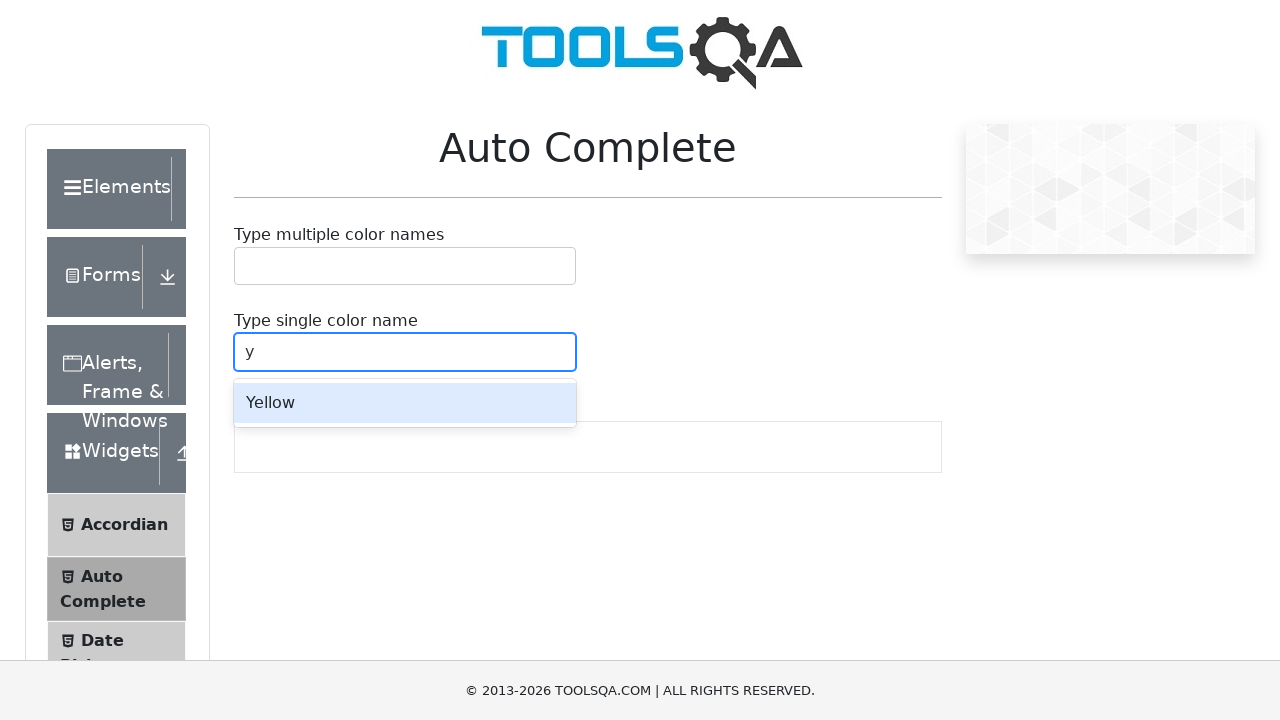

Released Shift key
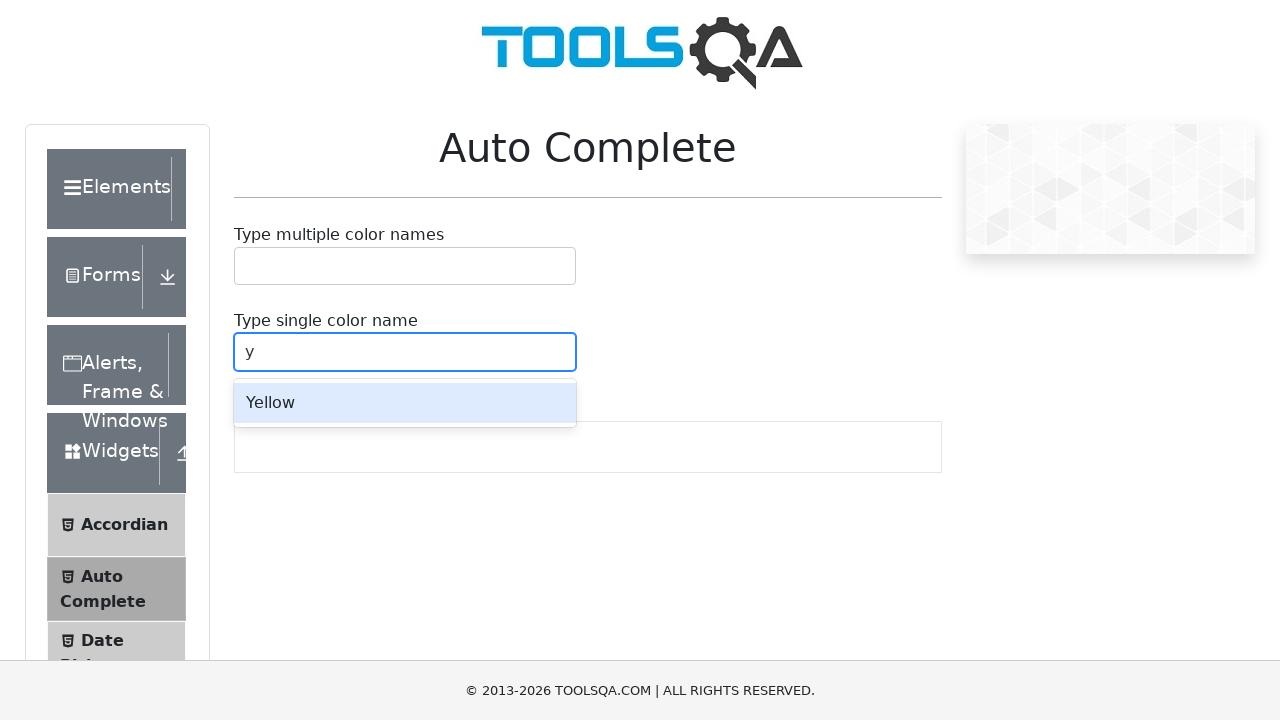

Typed 'ou are ' without shift
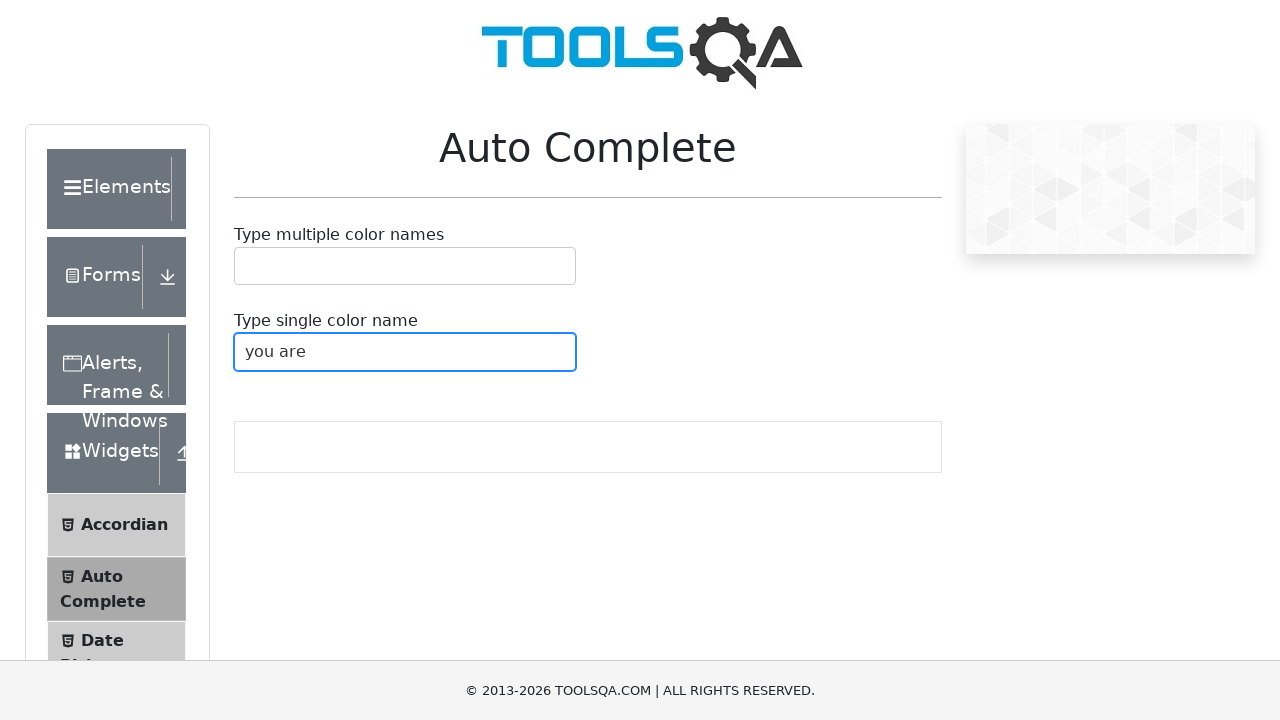

Pressed Shift key down
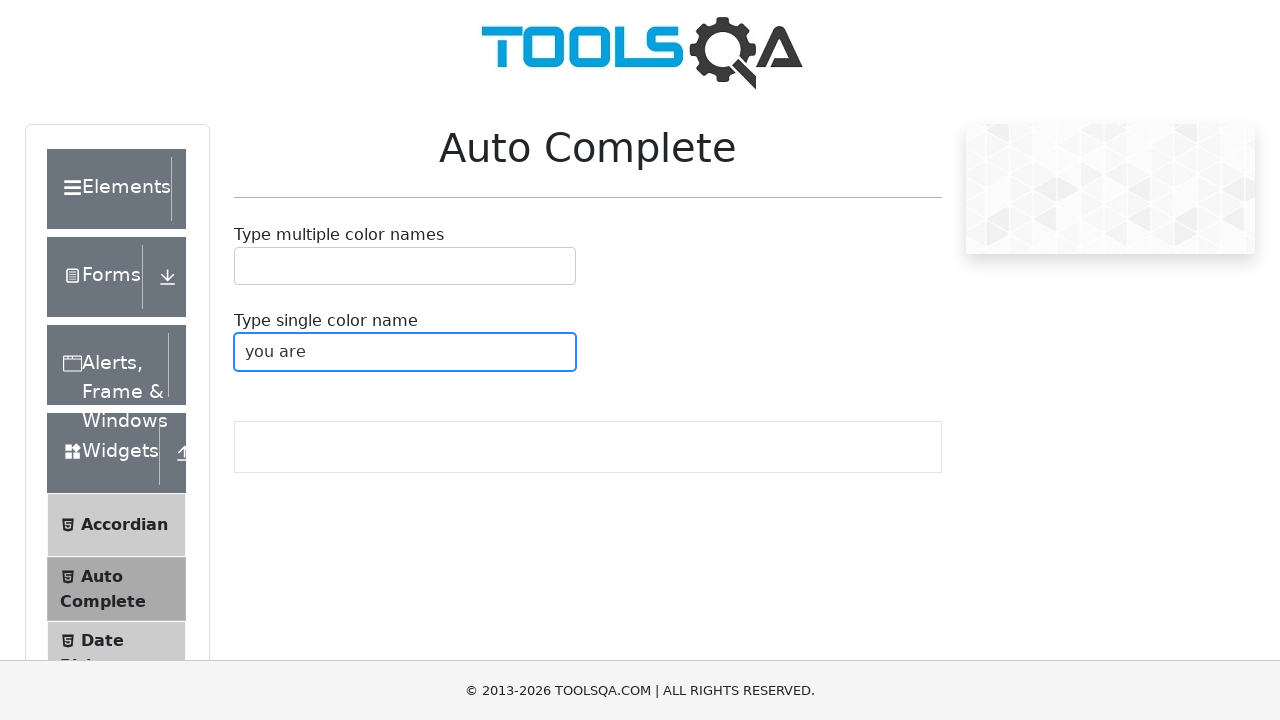

Typed 'e' with Shift held (capital E)
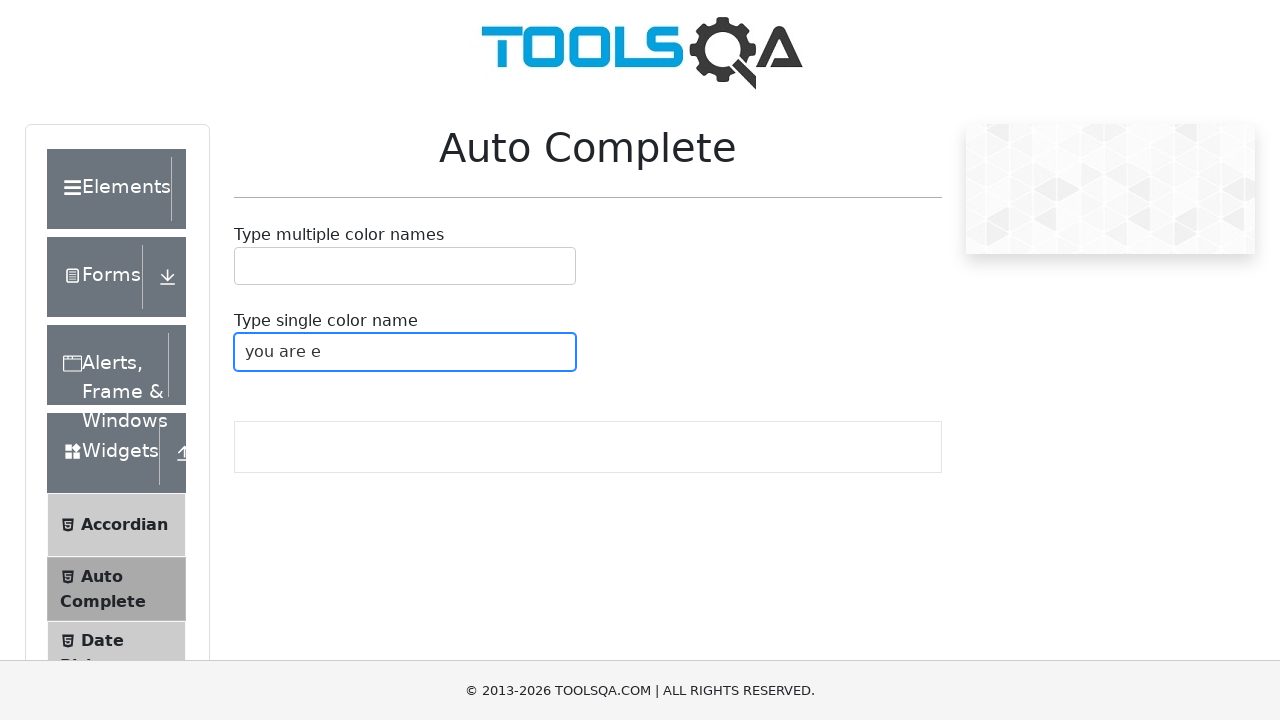

Released Shift key
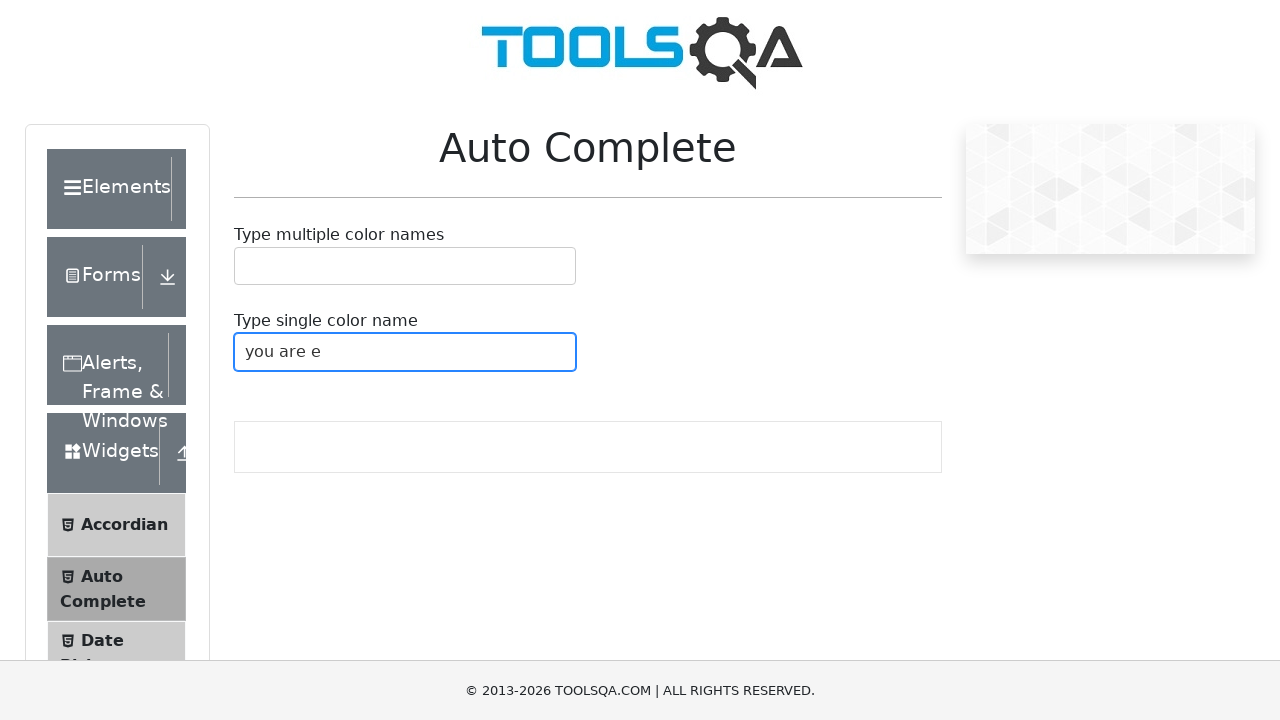

Typed 'xceptional' to complete 'You are Exceptional'
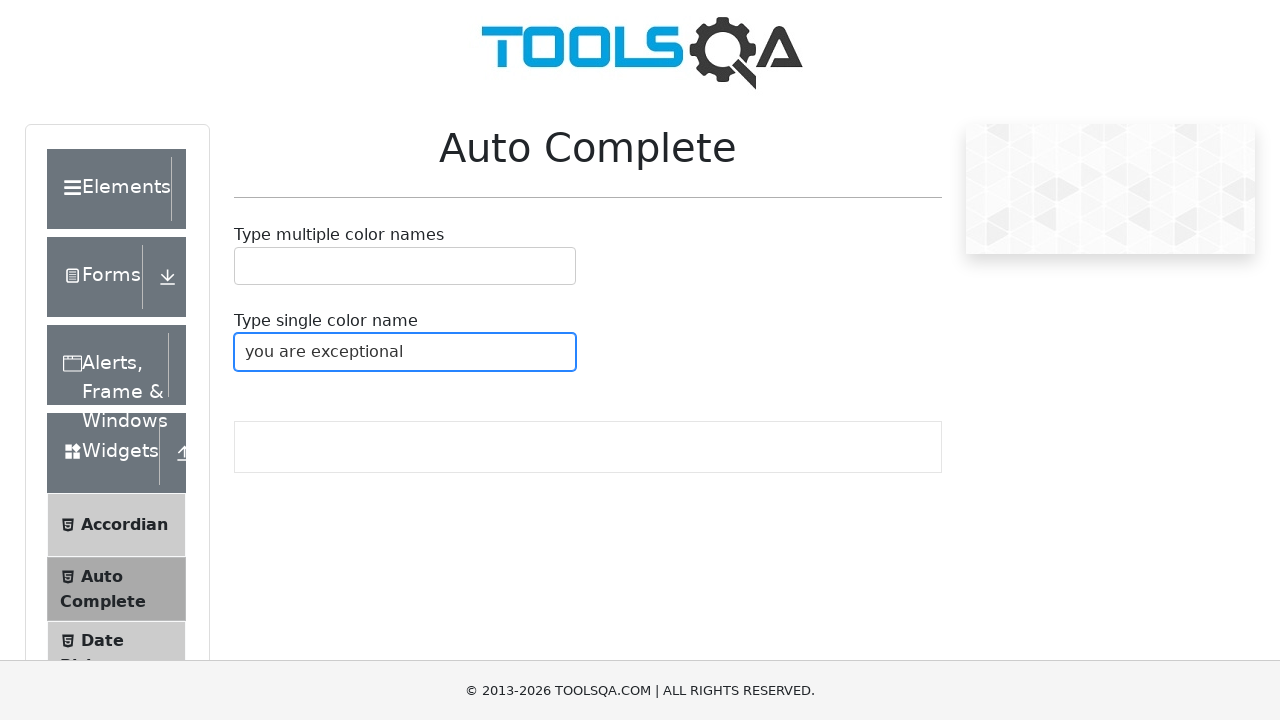

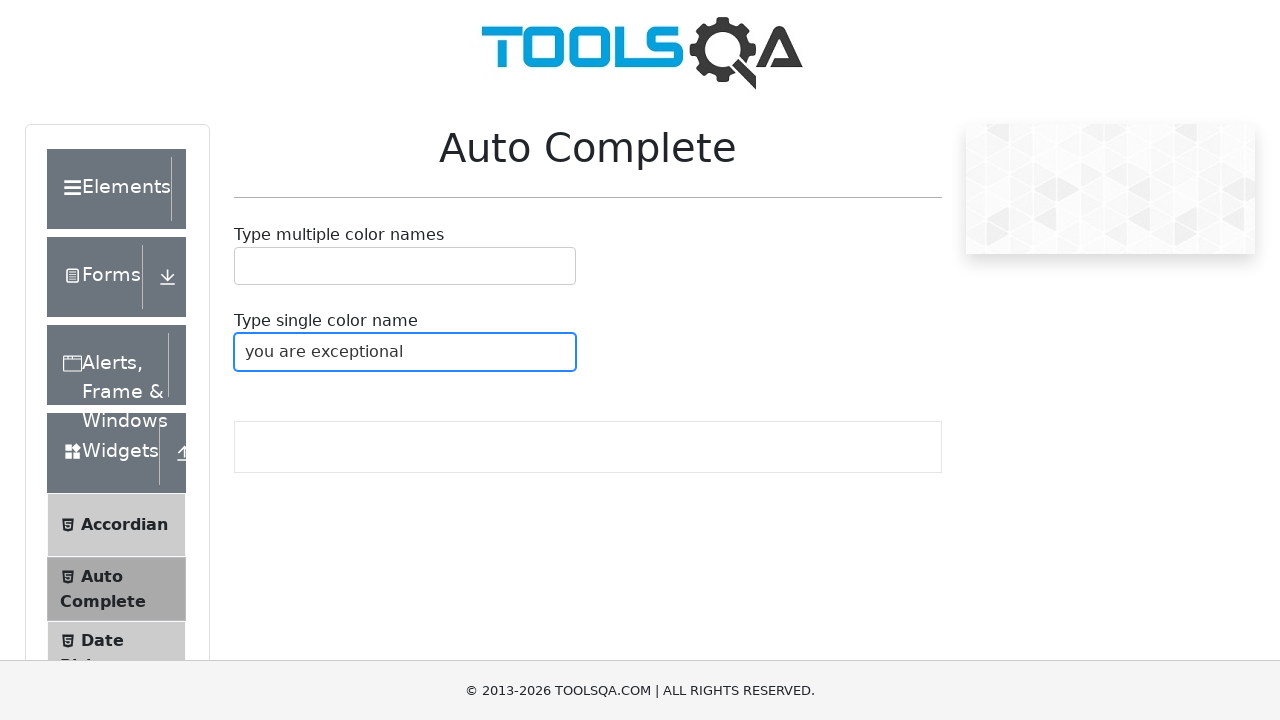